Tests unmarking todo items as complete by unchecking their checkboxes

Starting URL: https://demo.playwright.dev/todomvc

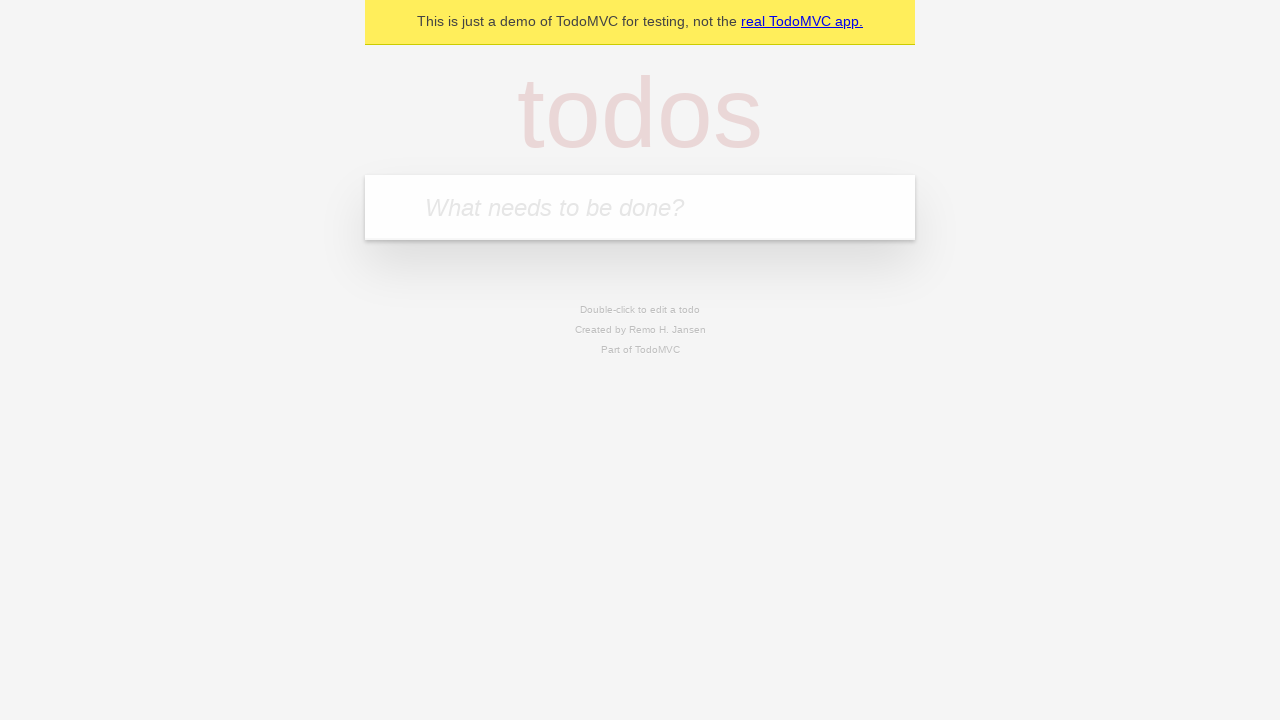

Filled input field with 'buy some cheese' on internal:attr=[placeholder="What needs to be done?"i]
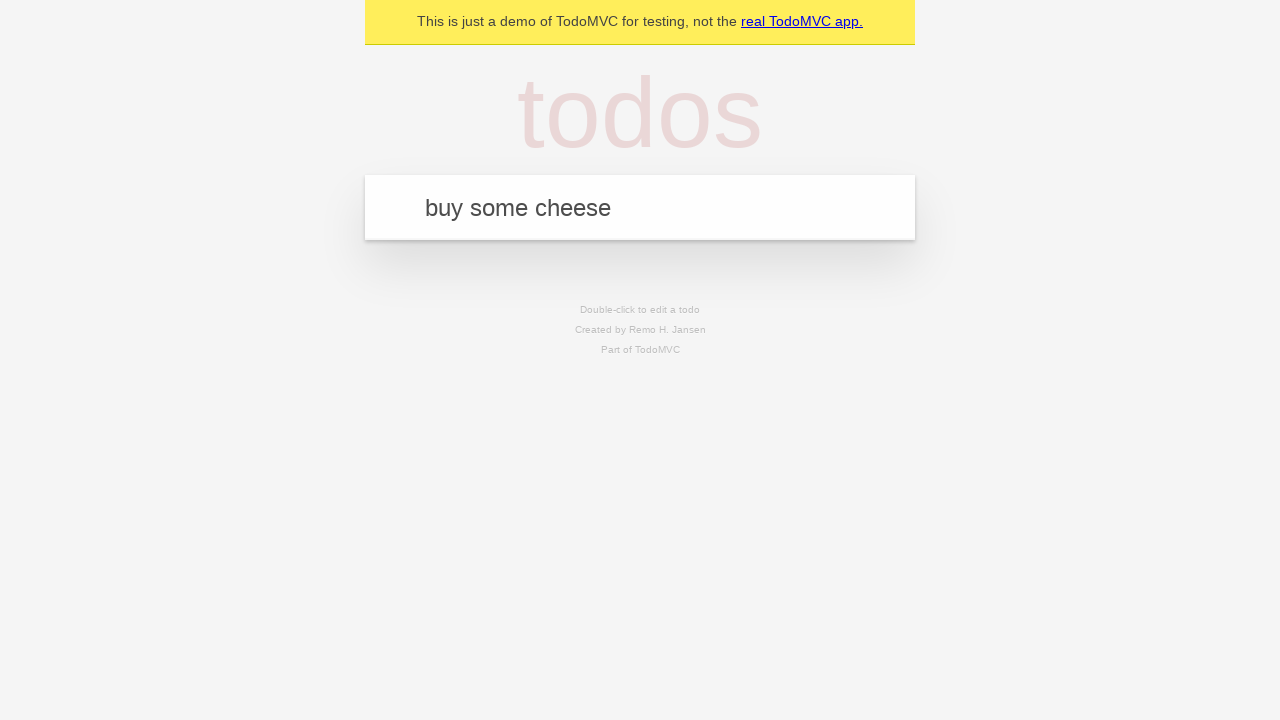

Pressed Enter to add first todo item on internal:attr=[placeholder="What needs to be done?"i]
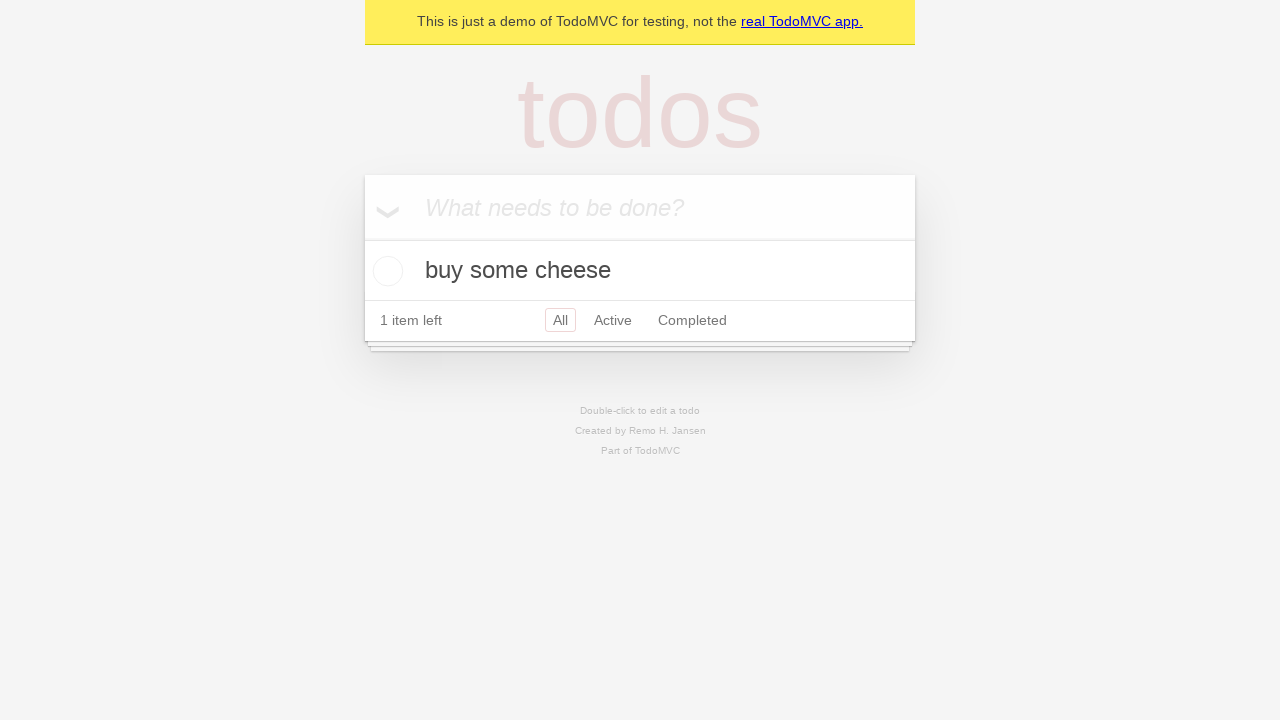

Filled input field with 'feed the cat' on internal:attr=[placeholder="What needs to be done?"i]
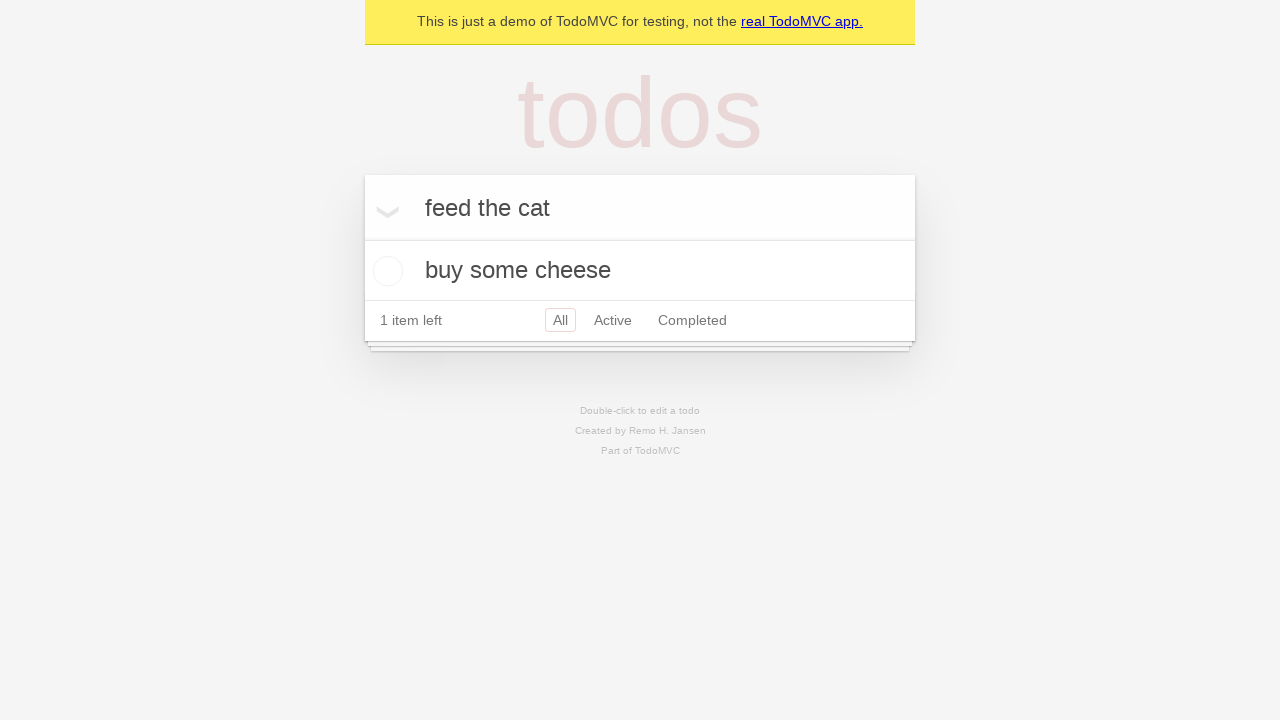

Pressed Enter to add second todo item on internal:attr=[placeholder="What needs to be done?"i]
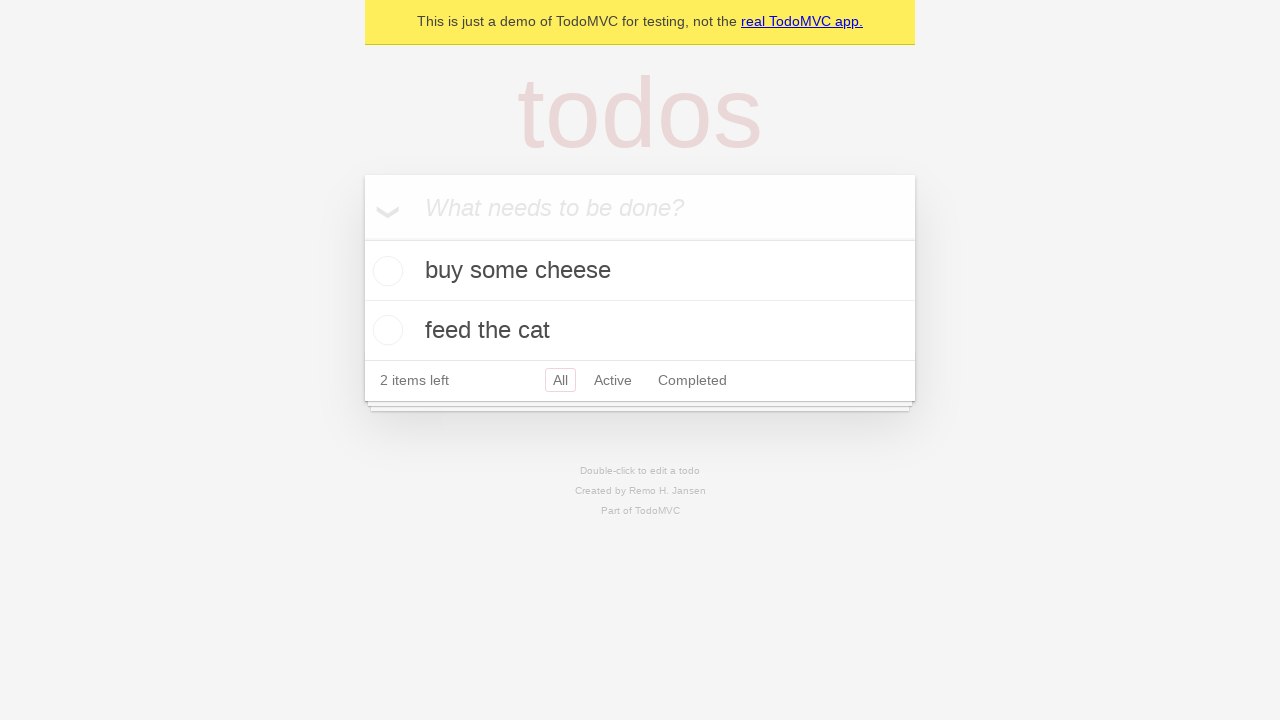

Checked checkbox for first todo item to mark as complete at (385, 271) on internal:testid=[data-testid="todo-item"s] >> nth=0 >> internal:role=checkbox
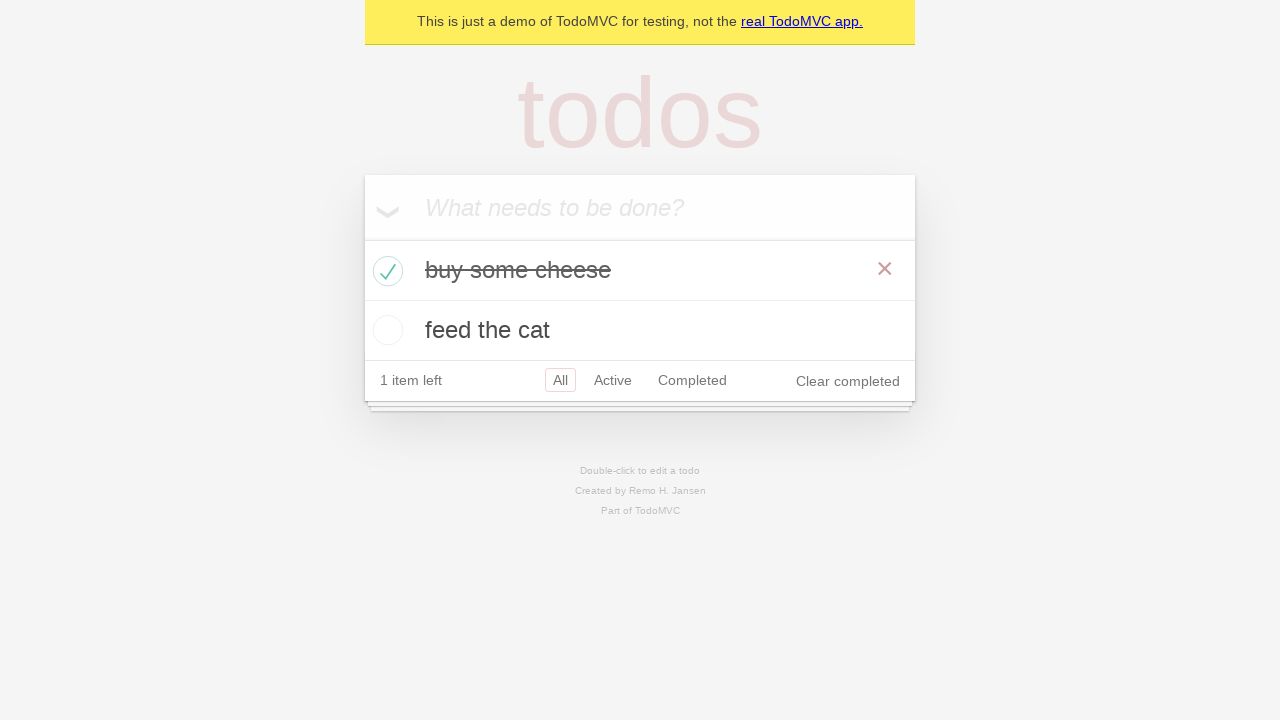

Unchecked checkbox for first todo item to mark as incomplete at (385, 271) on internal:testid=[data-testid="todo-item"s] >> nth=0 >> internal:role=checkbox
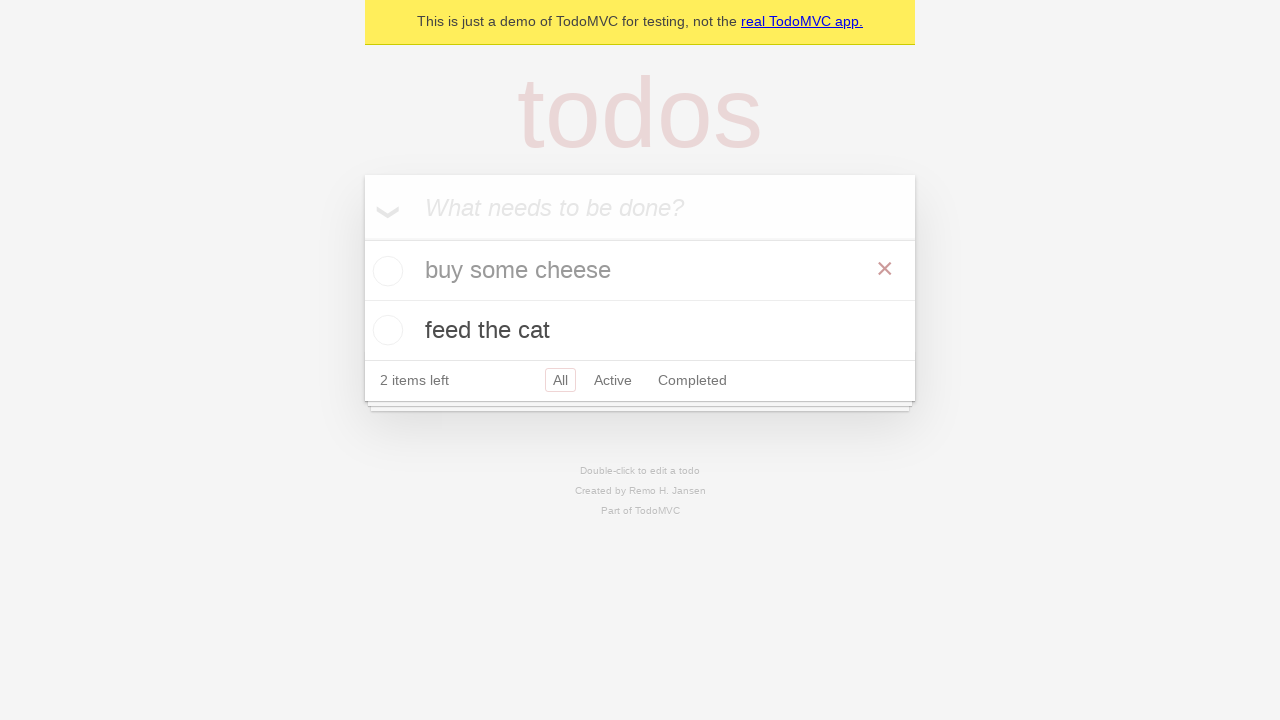

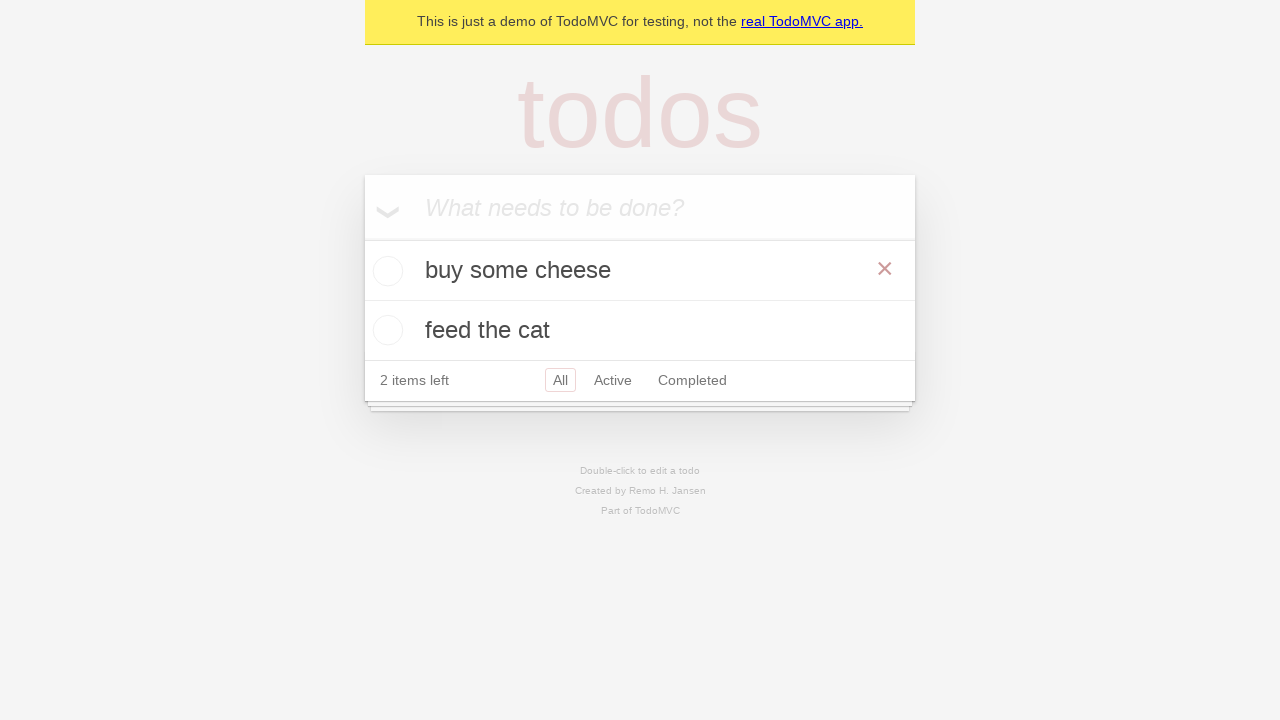